Tests the AngularJS homepage todo list by adding a new todo item, verifying it was added, and marking it as complete

Starting URL: https://angularjs.org

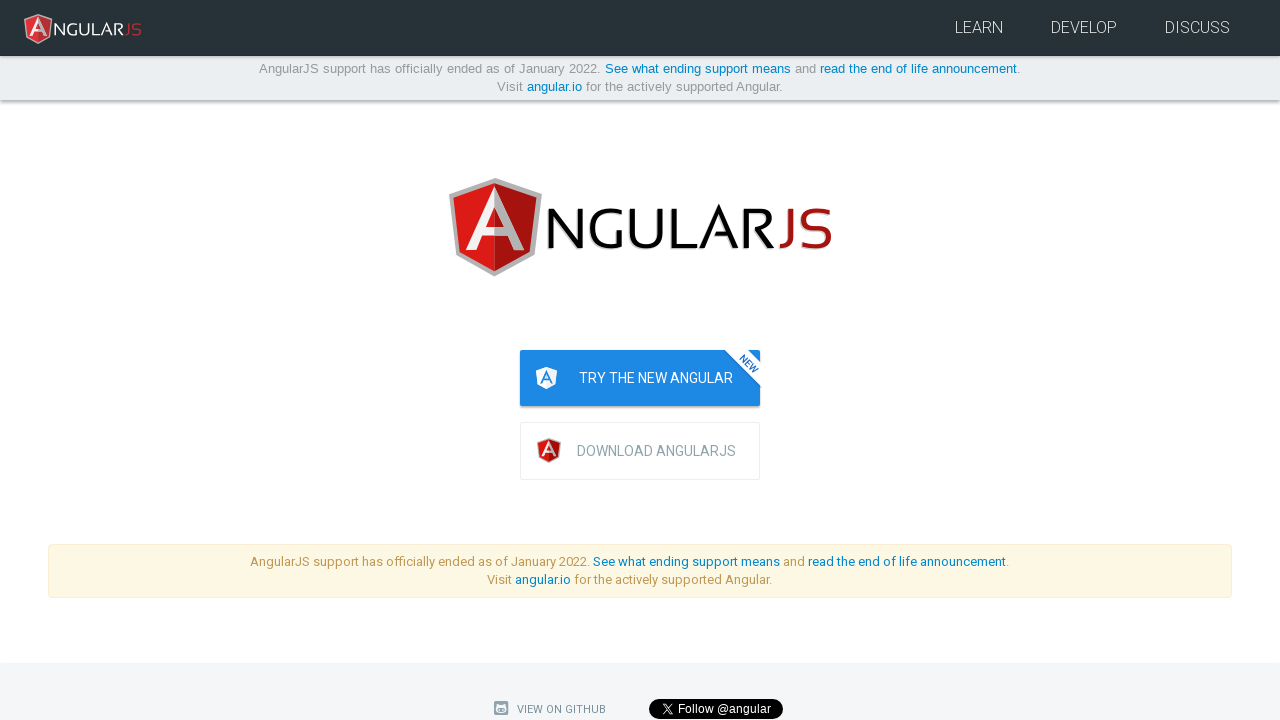

Filled todo input field with 'write first protractor test' on input[ng-model='todoList.todoText']
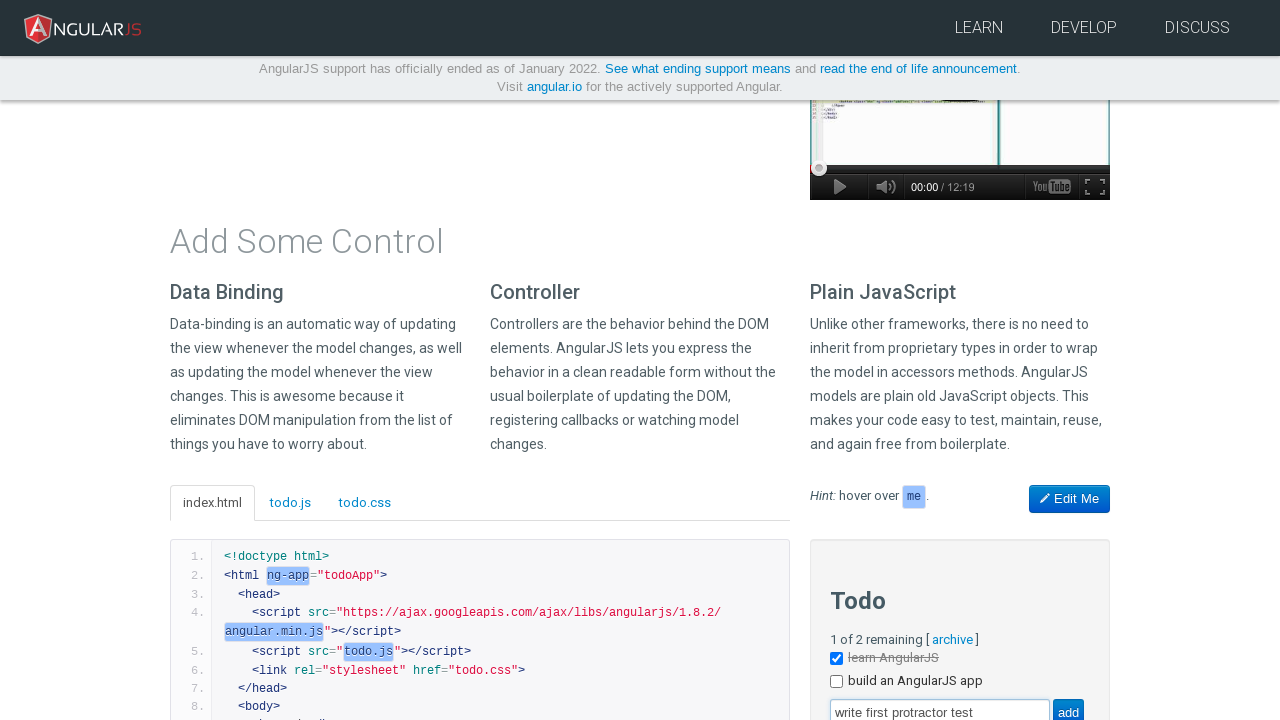

Clicked add button to create new todo item at (1068, 706) on input[value='add']
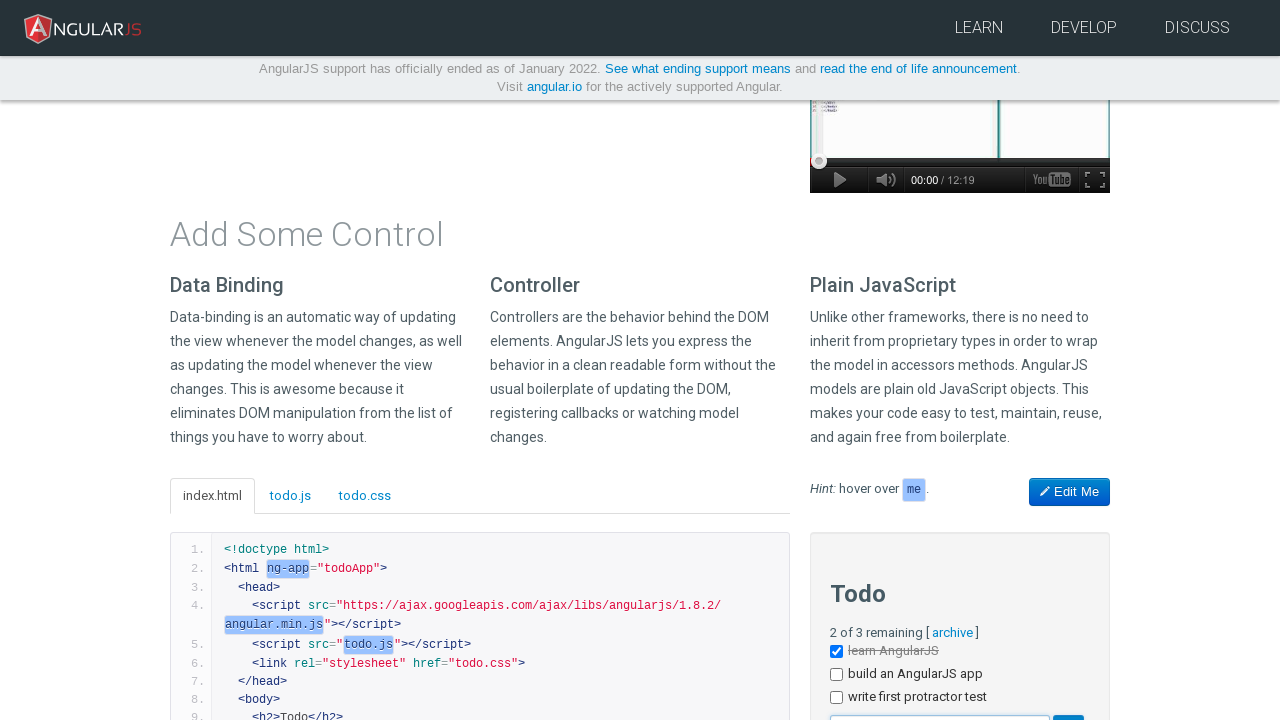

New todo item 'write first protractor test' appeared in the list
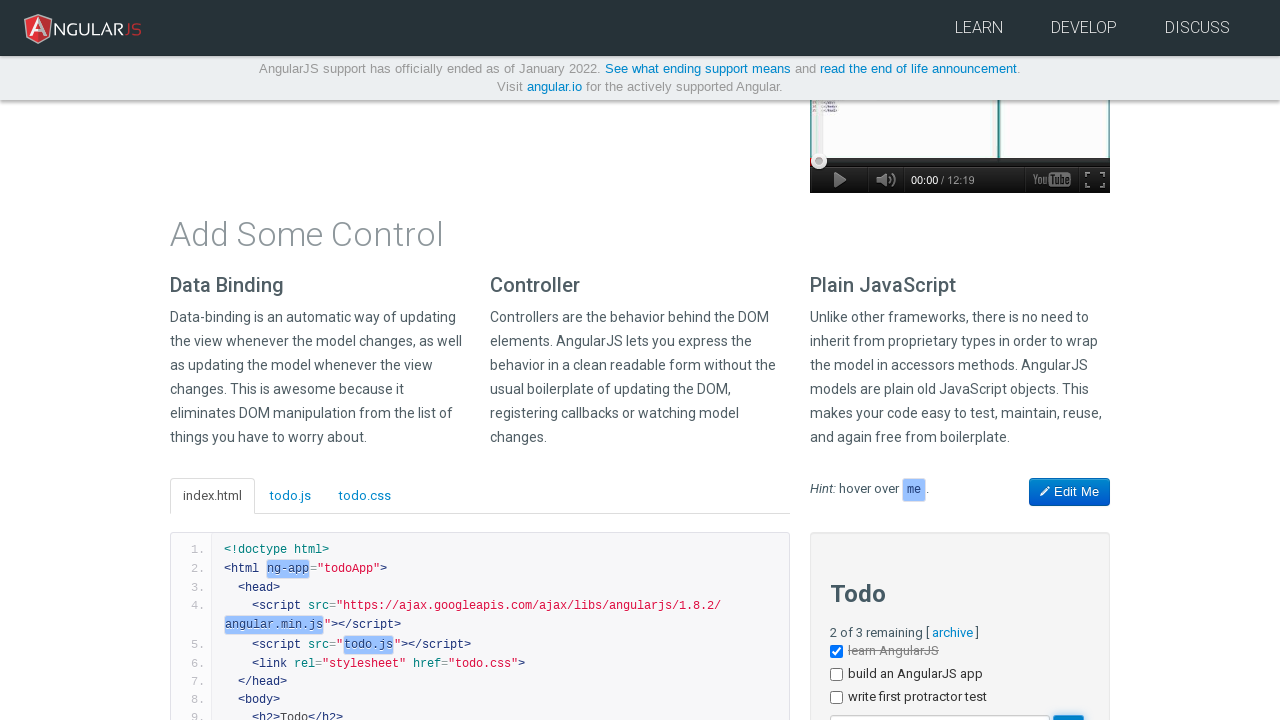

Clicked checkbox to mark todo item as complete at (836, 698) on li >> internal:has-text="write first protractor test"i >> input[type='checkbox']
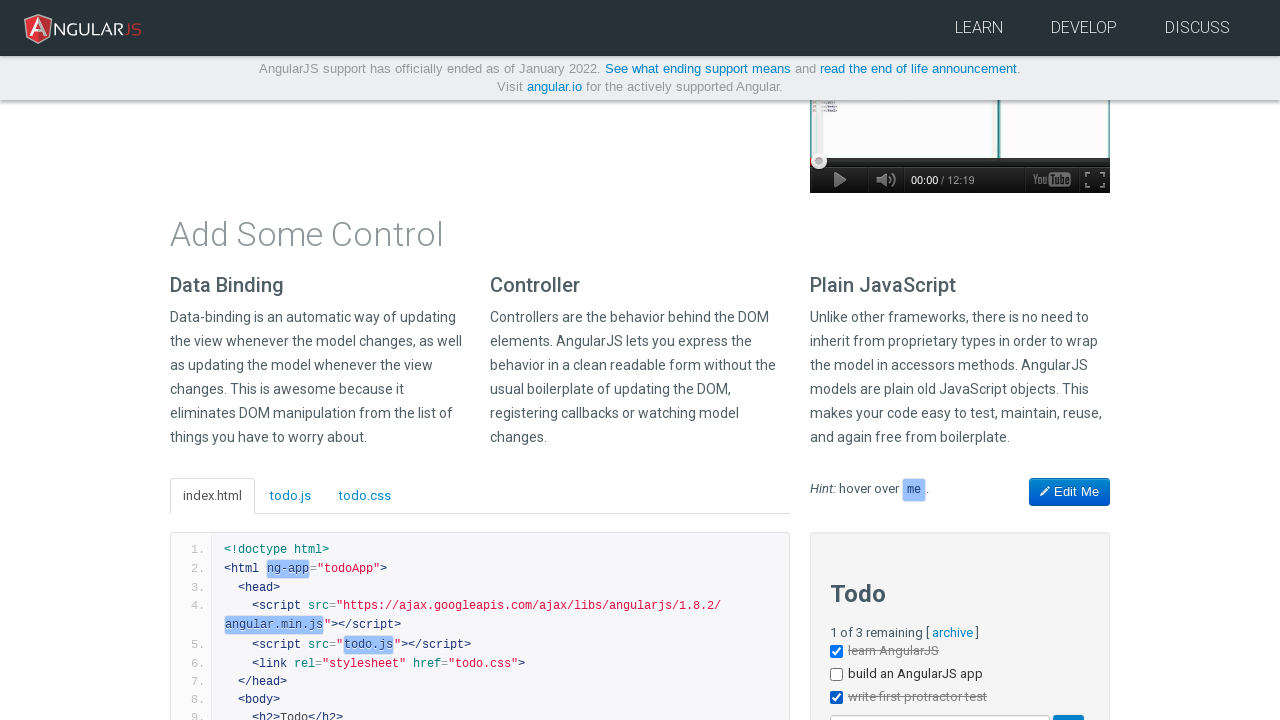

Todo item marked as completed with done-true class
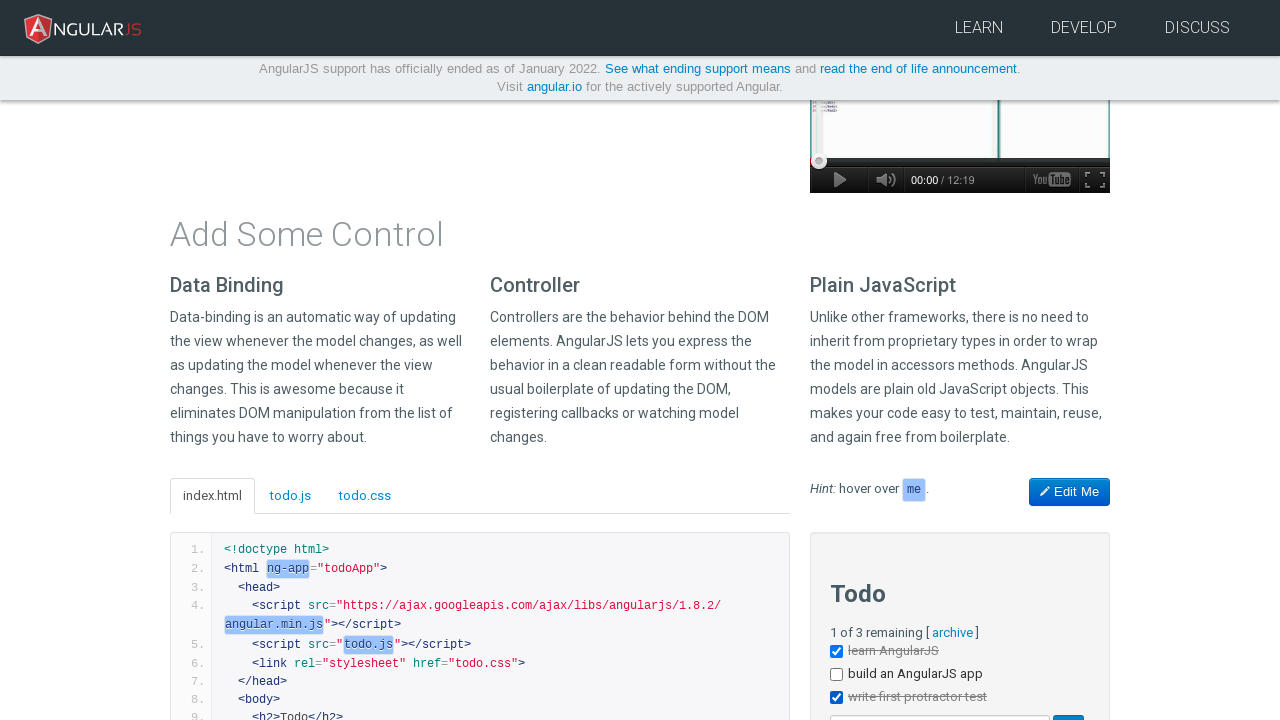

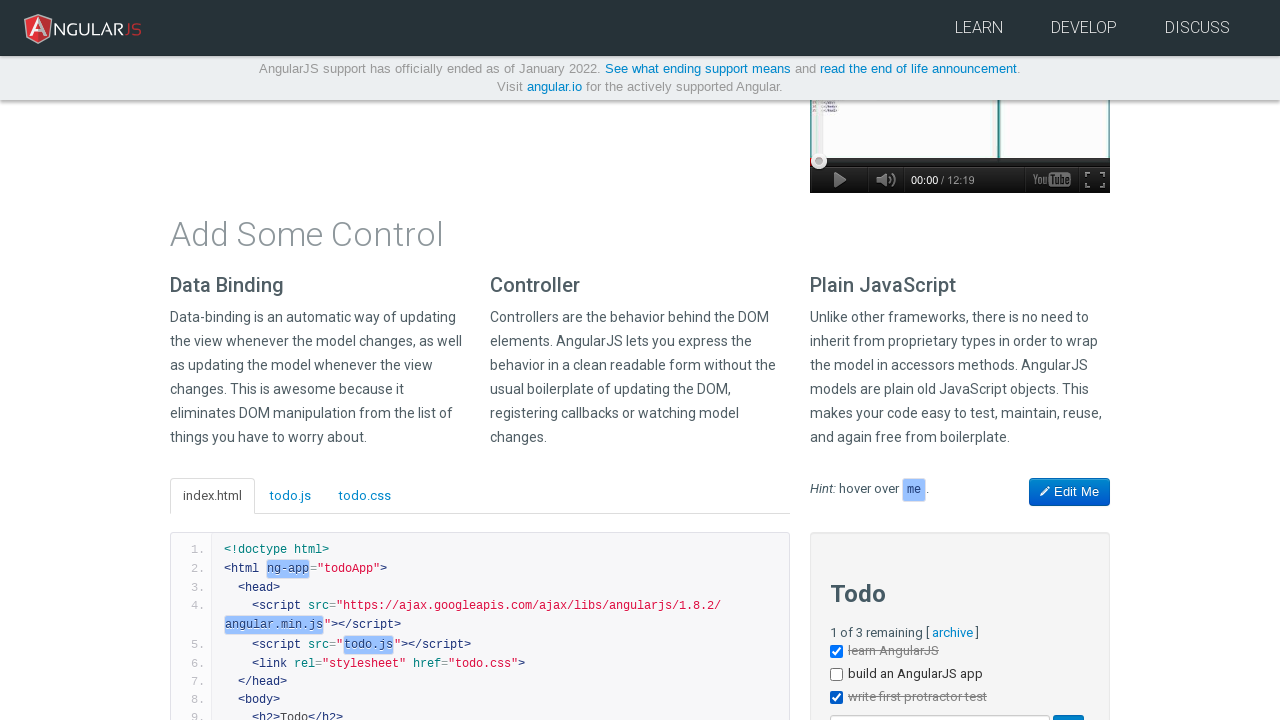